Repeatedly clicks an anchor element and checks paragraph text until a winning condition is met

Starting URL: https://curso-python-selenium.netlify.app/exercicio_02.html

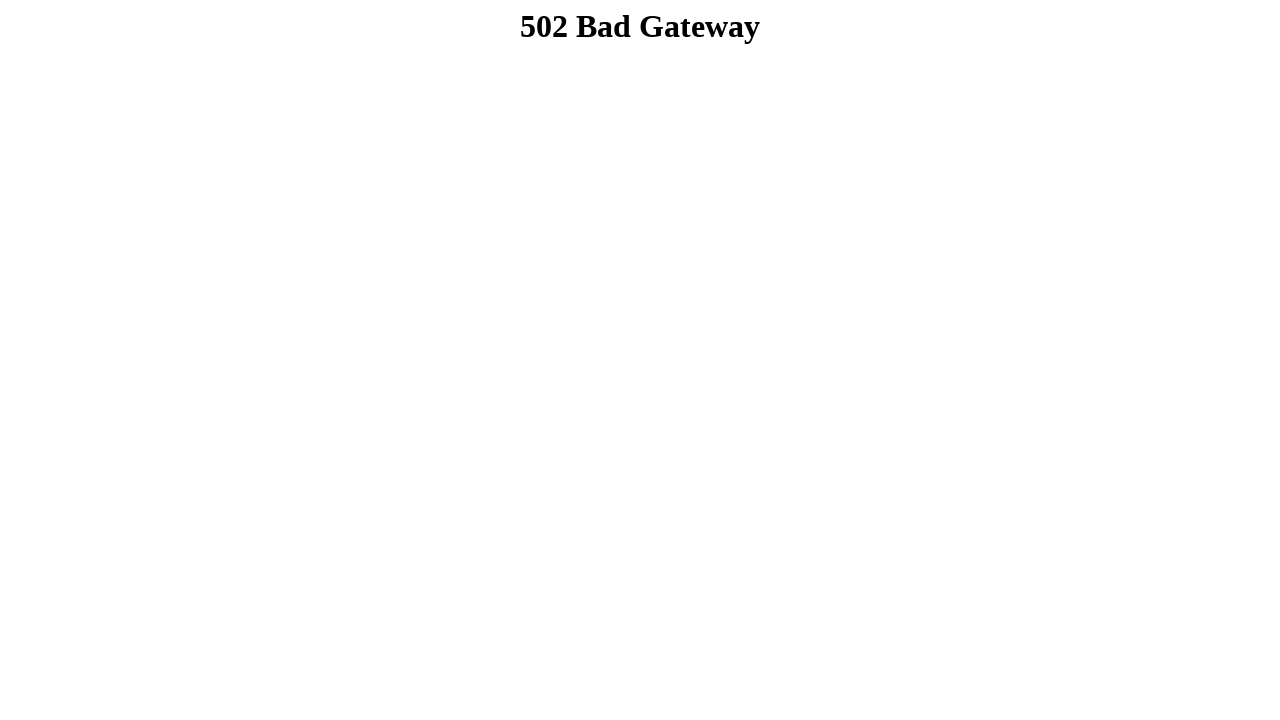

Clicked on the blog link
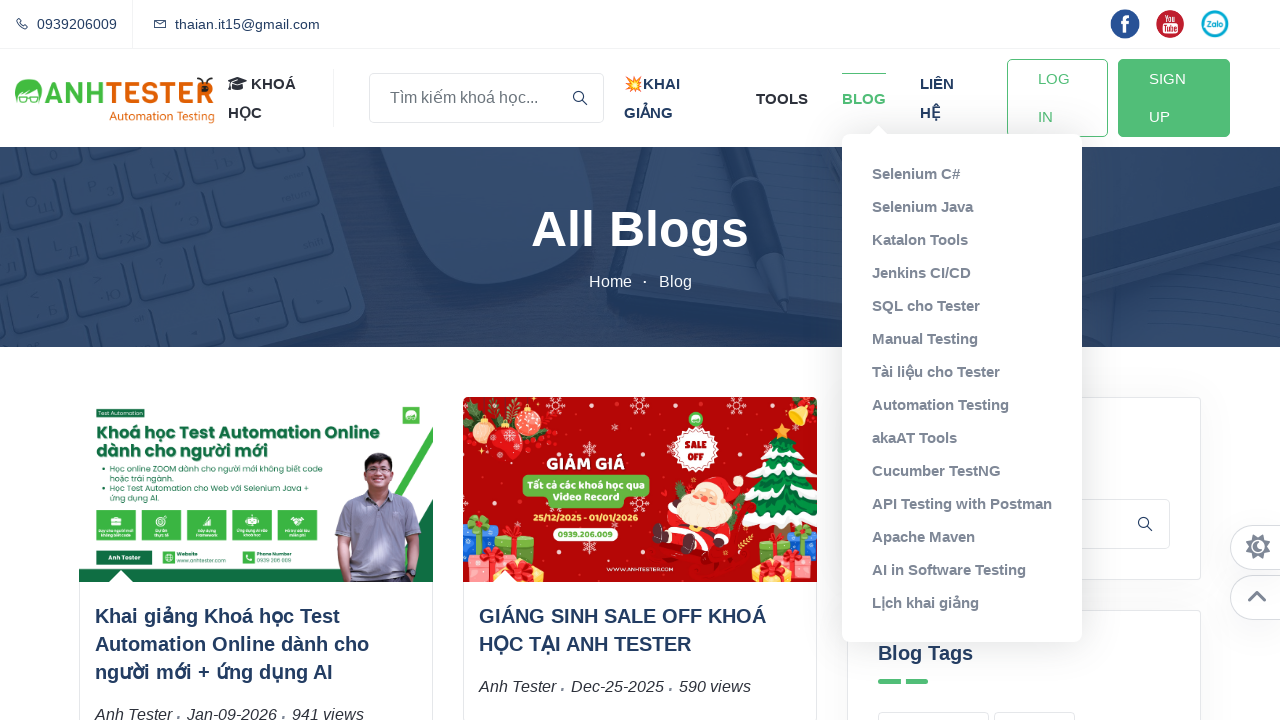

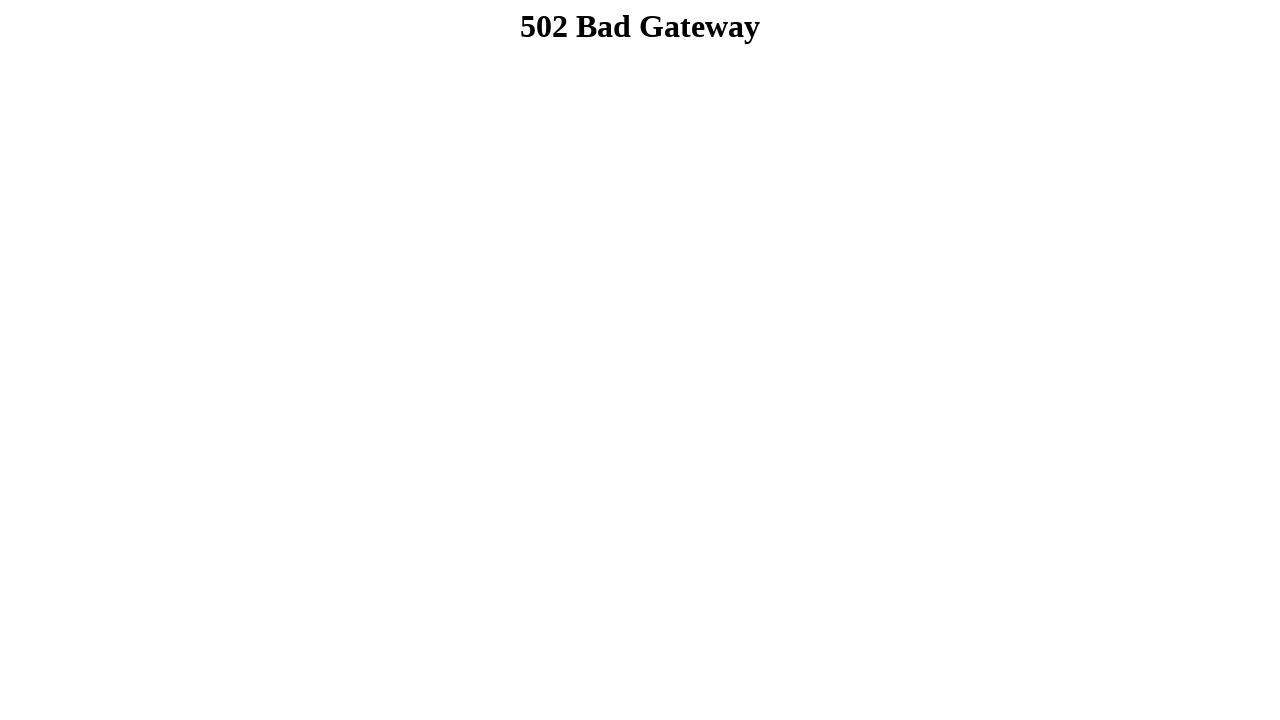